Tests browser window management by clicking links that open new windows/tabs, then closing all child windows while keeping the main window open.

Starting URL: https://opensource-demo.orangehrmlive.com/web/index.php/auth/login

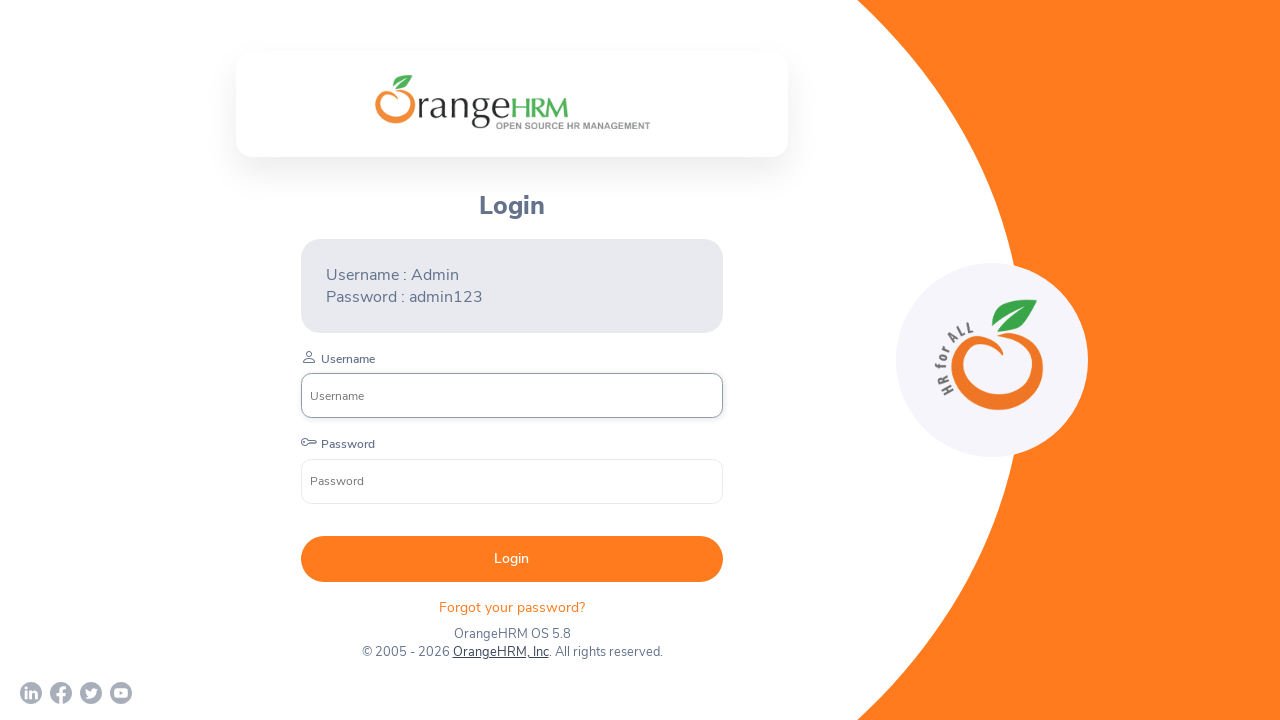

Waited for page to load (networkidle state)
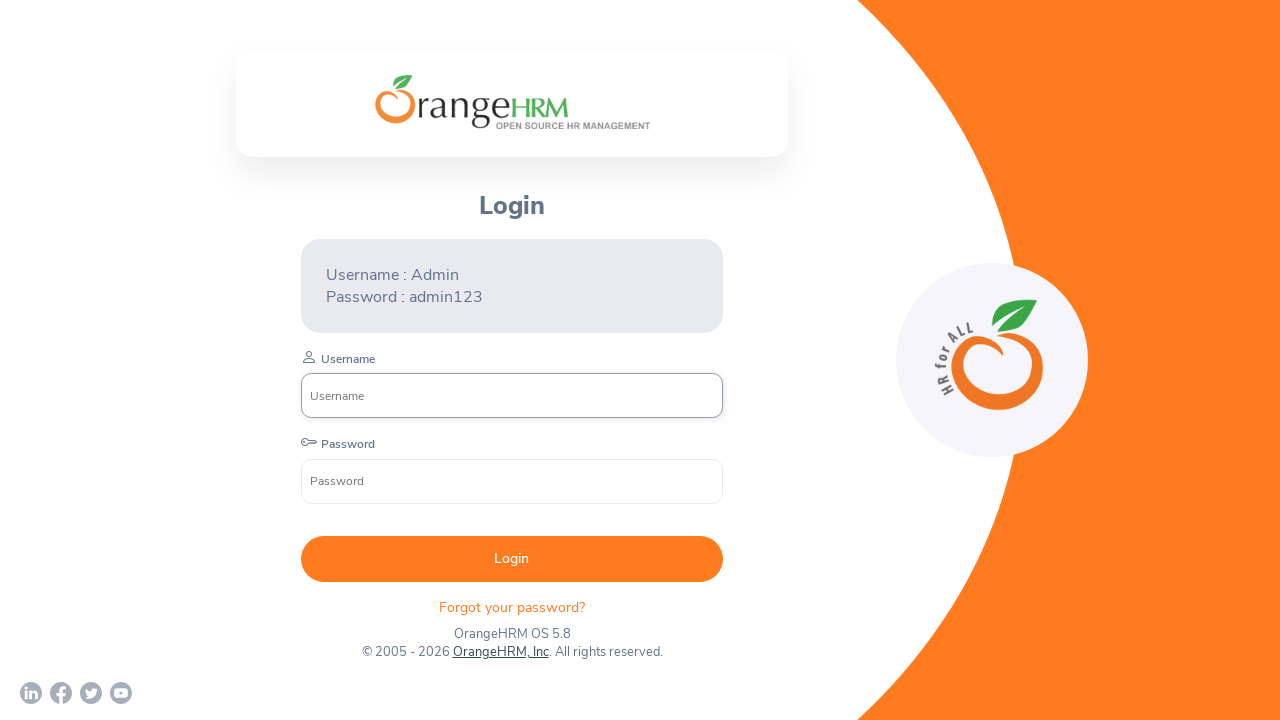

Stored reference to main page
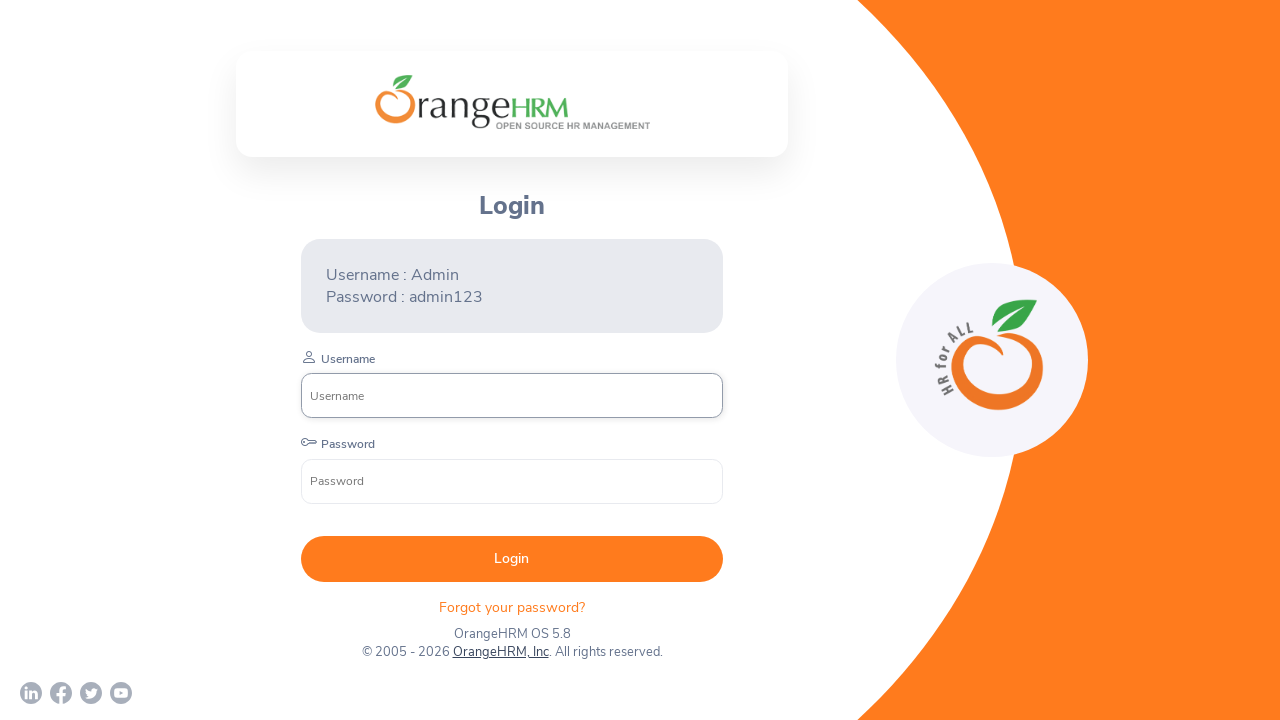

Clicked link to open first child window (OrangeHRM website) at (500, 652) on xpath=/html/body/div/div[1]/div/div[1]/div/div[2]/div[3]/div[2]/p[2]/a
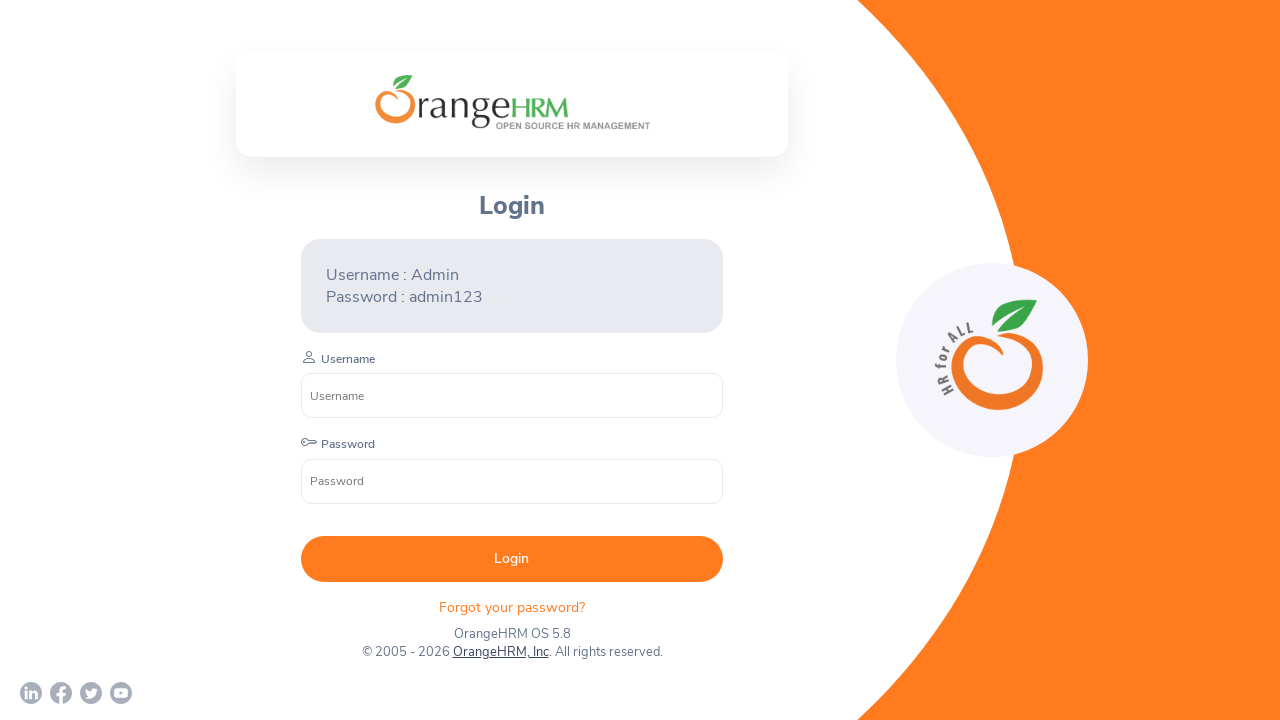

First child window loaded
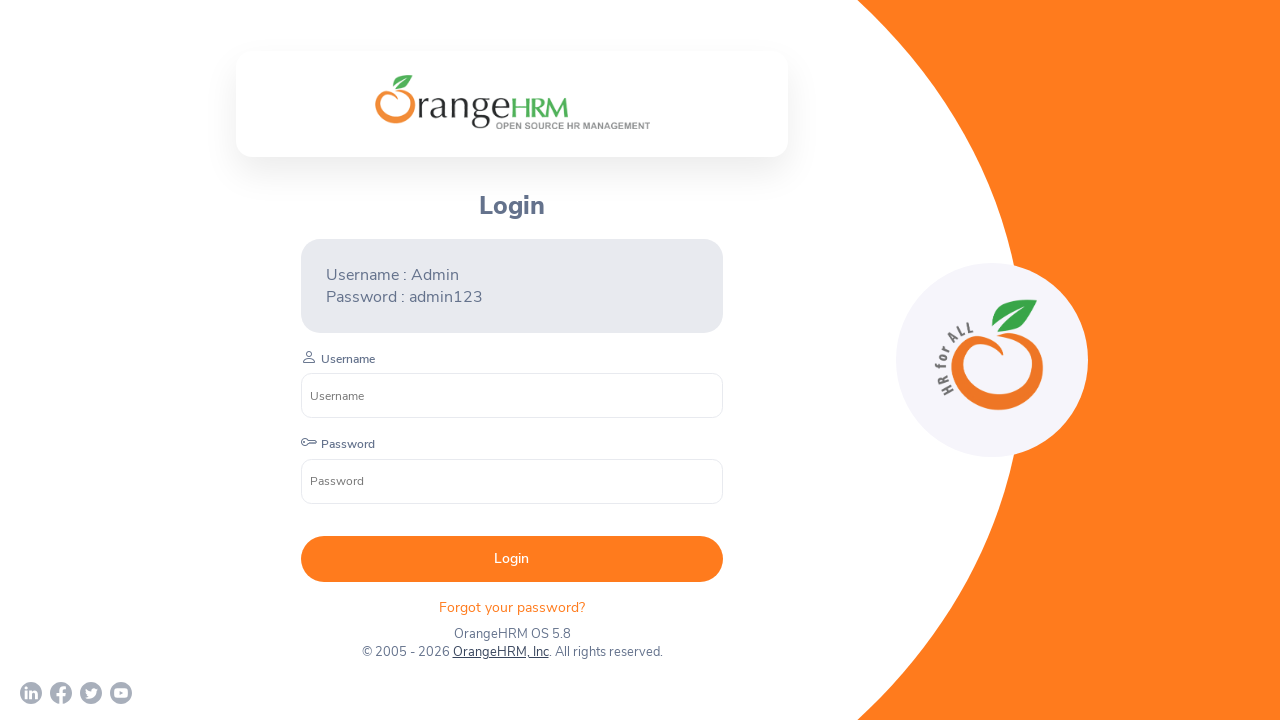

Clicked link to open second child window (social media) at (31, 693) on xpath=/html/body/div/div[1]/div/div[1]/div/div[2]/div[3]/div[1]/a[1]
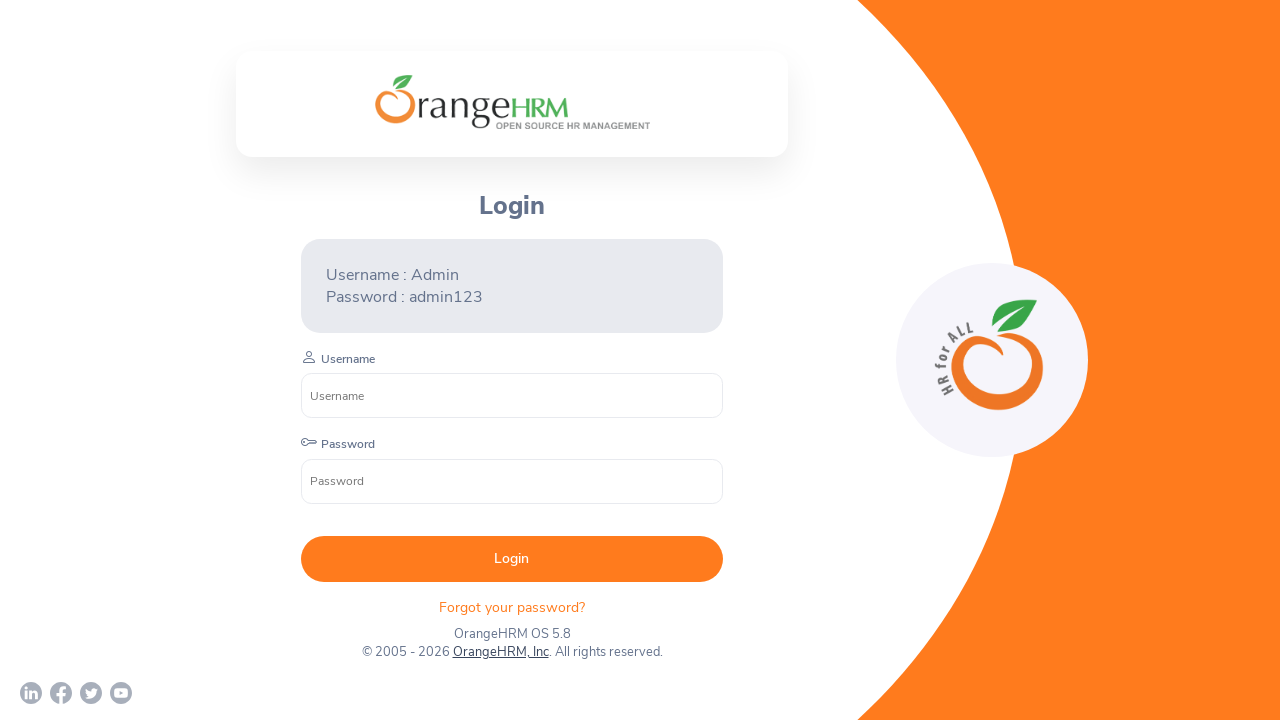

Second child window loaded
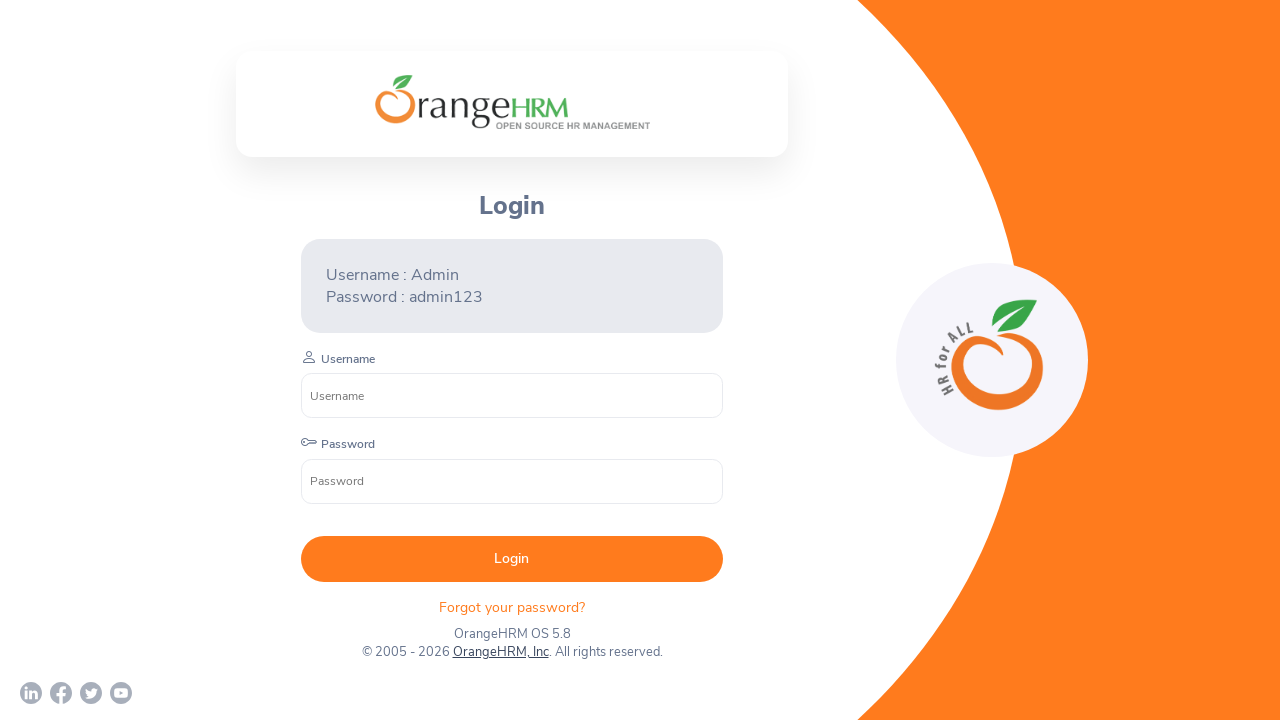

Closed all child windows, kept main window open
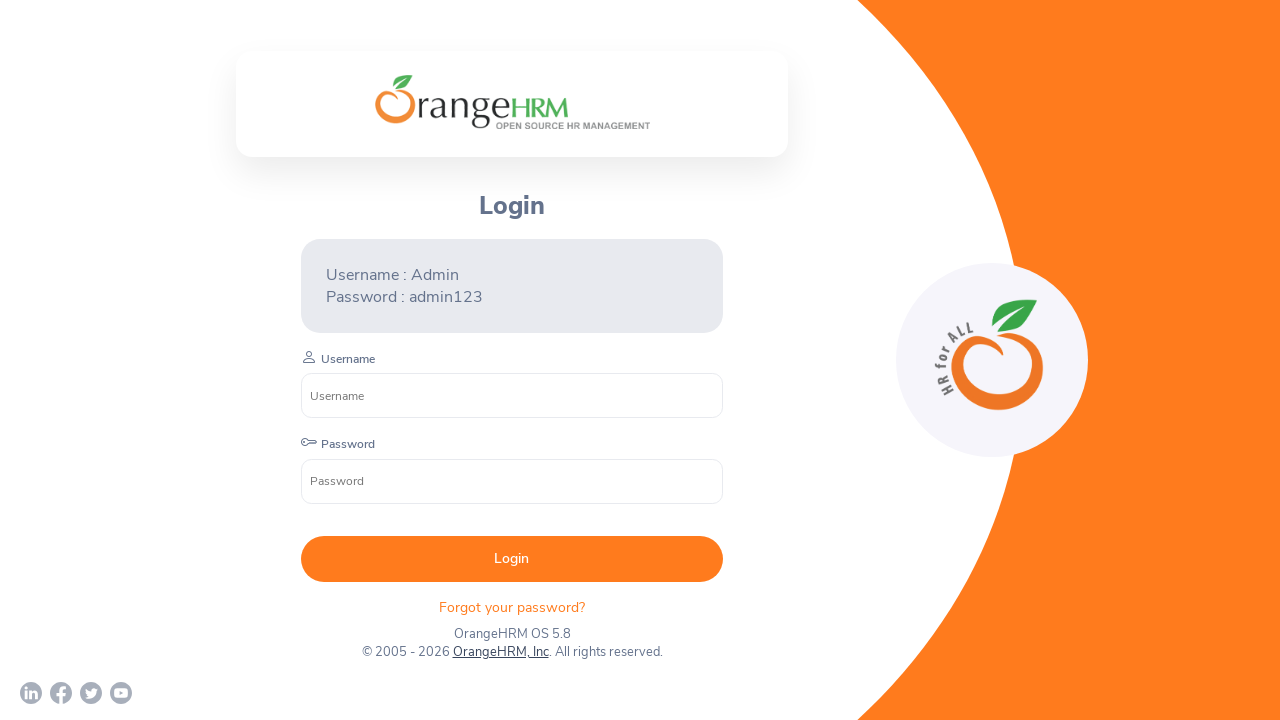

Verified main page is still open and loaded
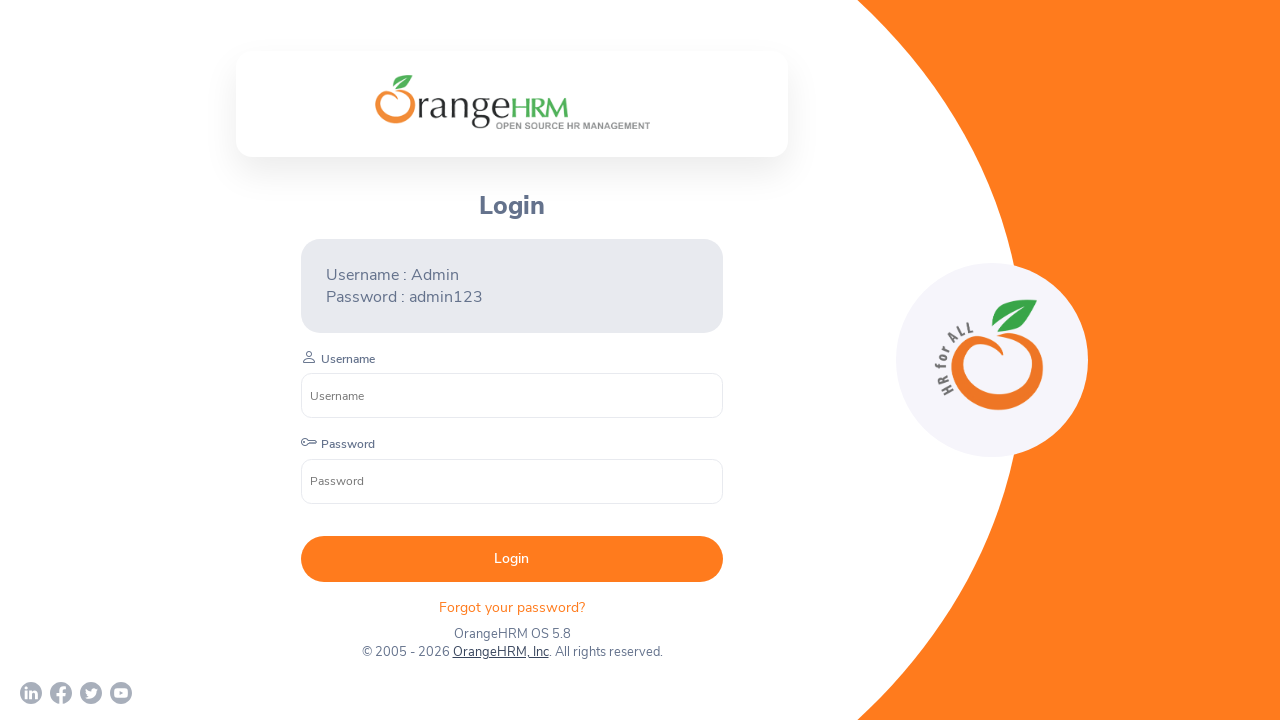

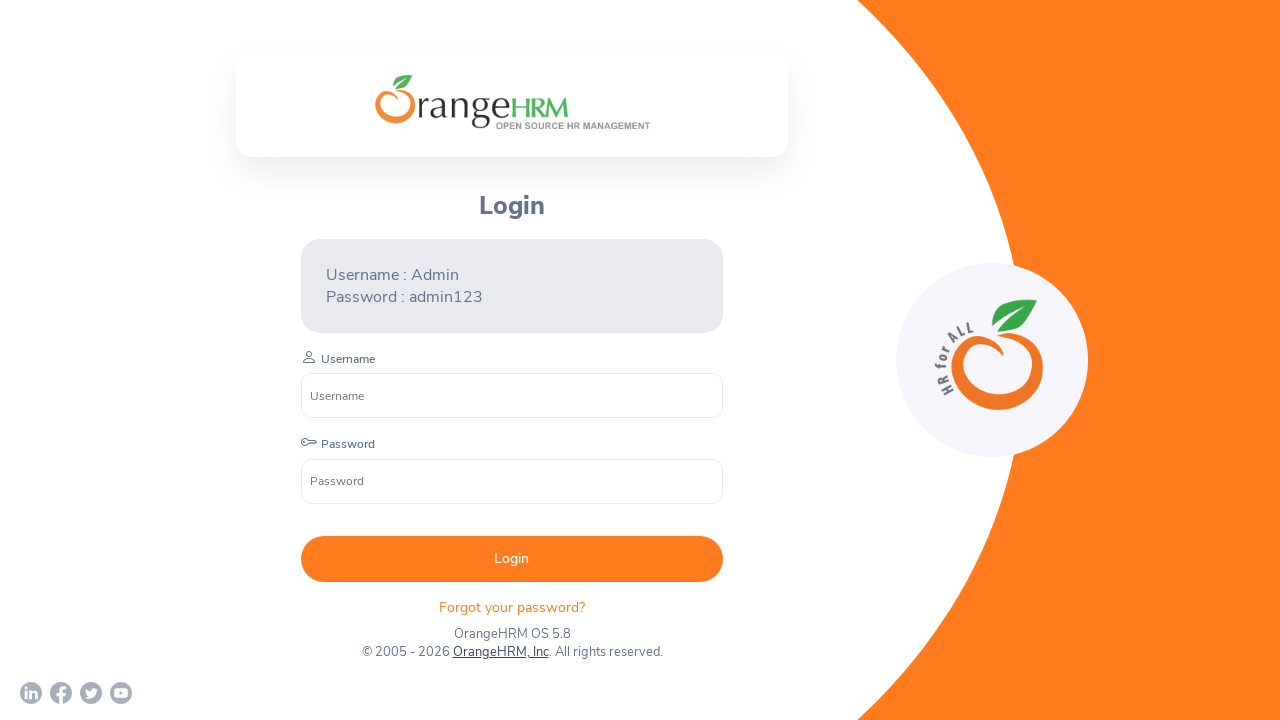